Tests table sorting by clicking the Due column header and verifying the values are sorted in ascending order

Starting URL: http://the-internet.herokuapp.com/tables

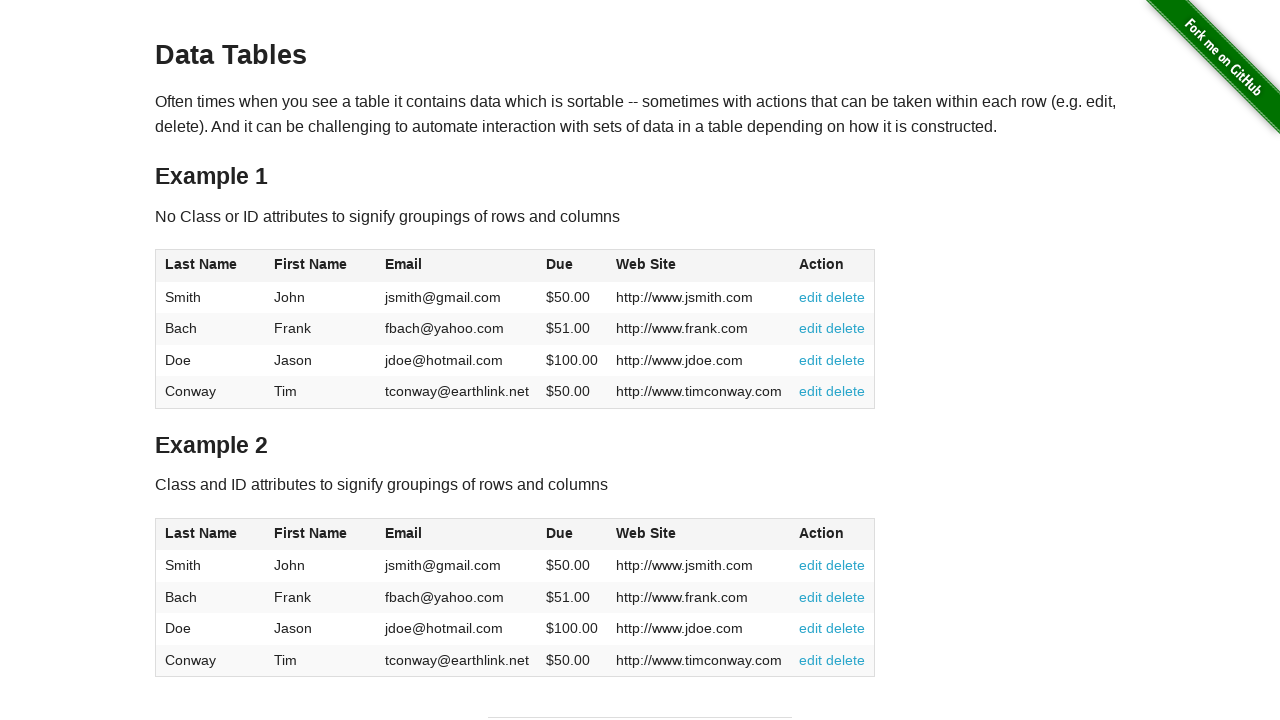

Clicked Due column header (4th column) to sort at (572, 266) on #table1 thead tr th:nth-of-type(4)
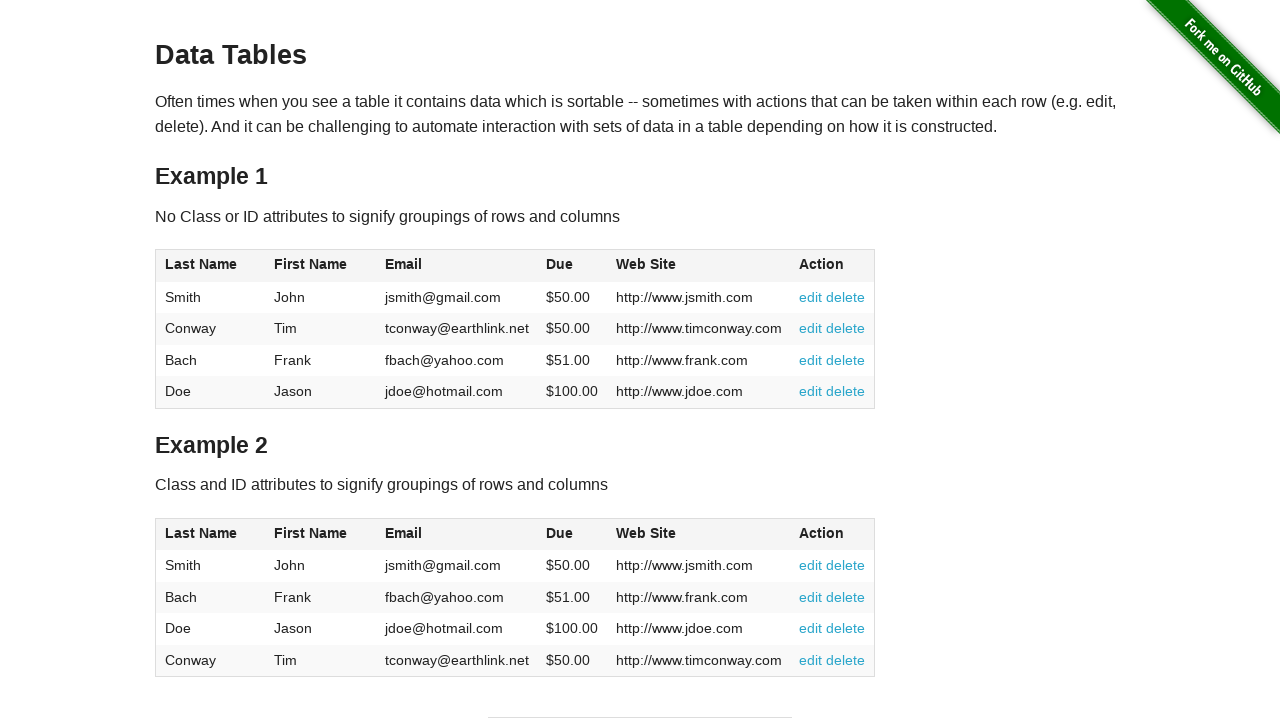

Waited for Due column values to load
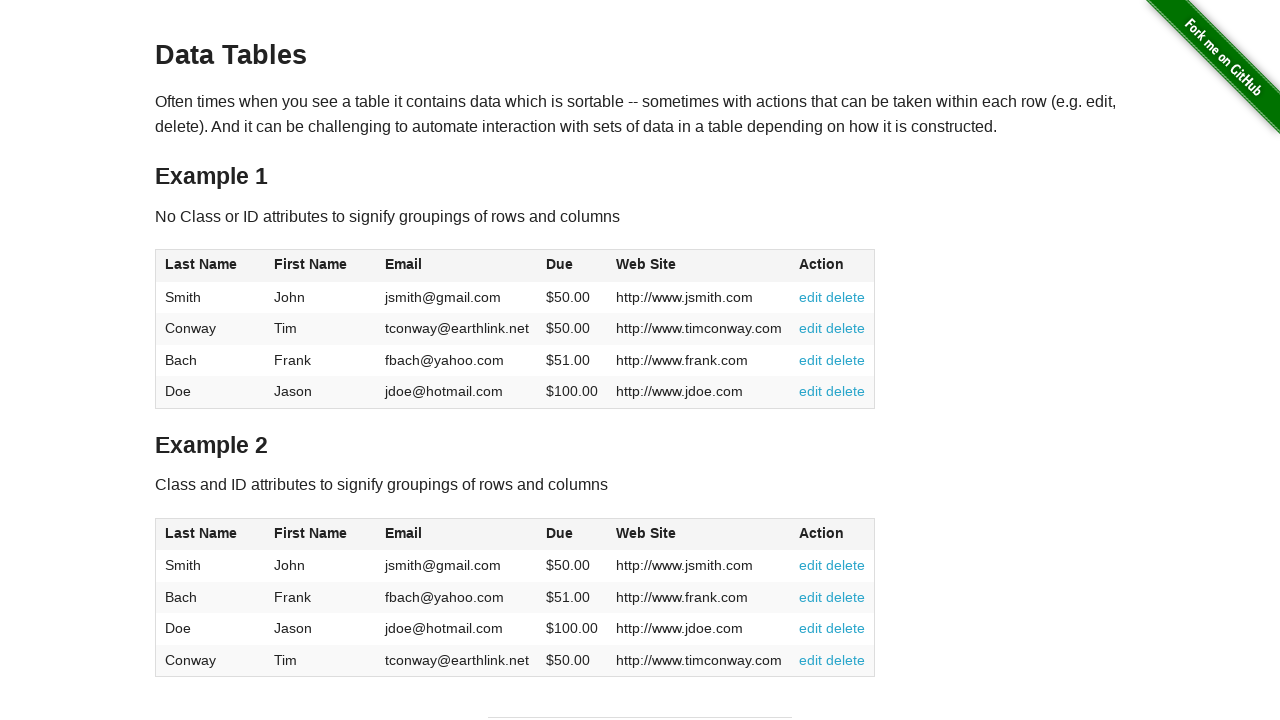

Retrieved all Due column values from table
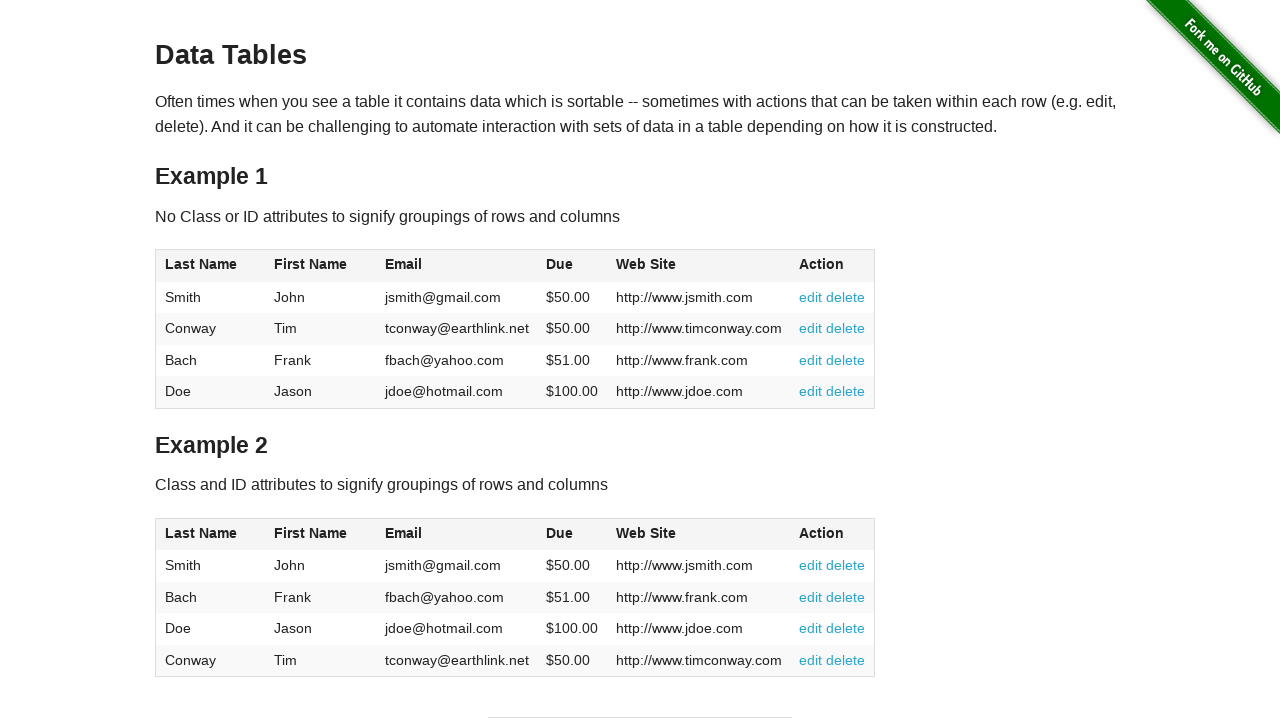

Converted Due values from strings to floats for sorting verification
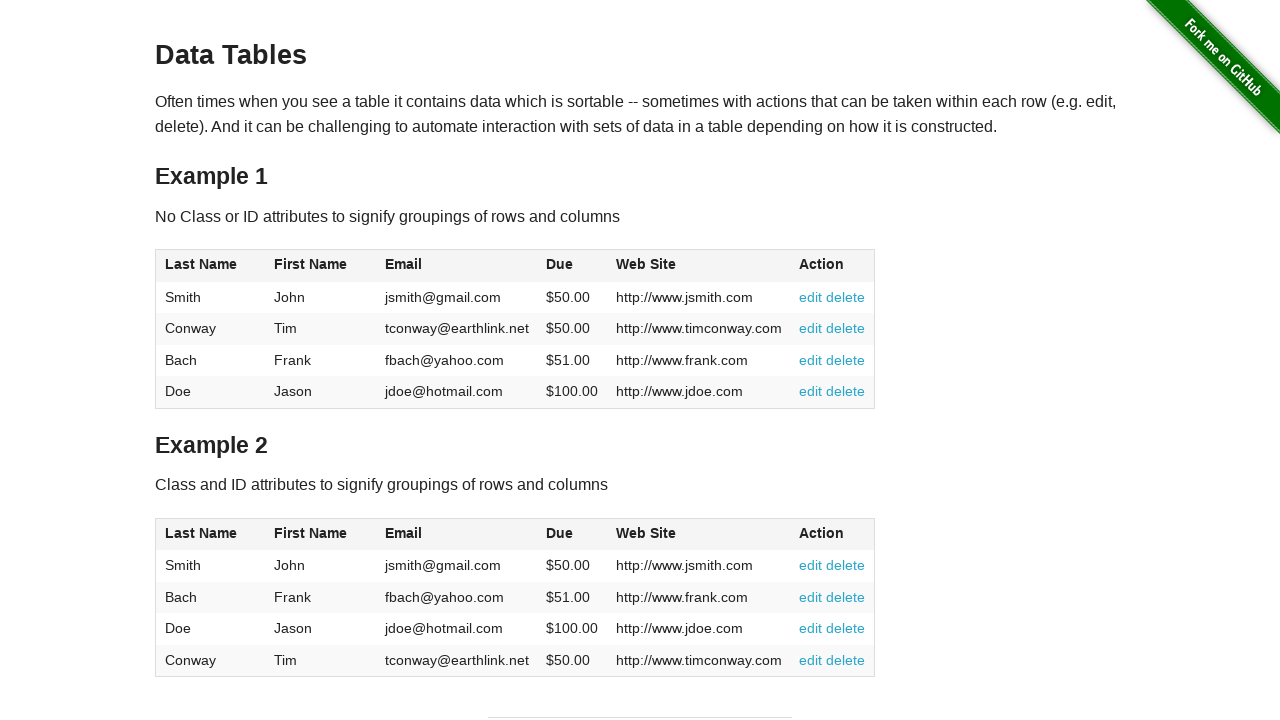

Verified Due column values are sorted in ascending order
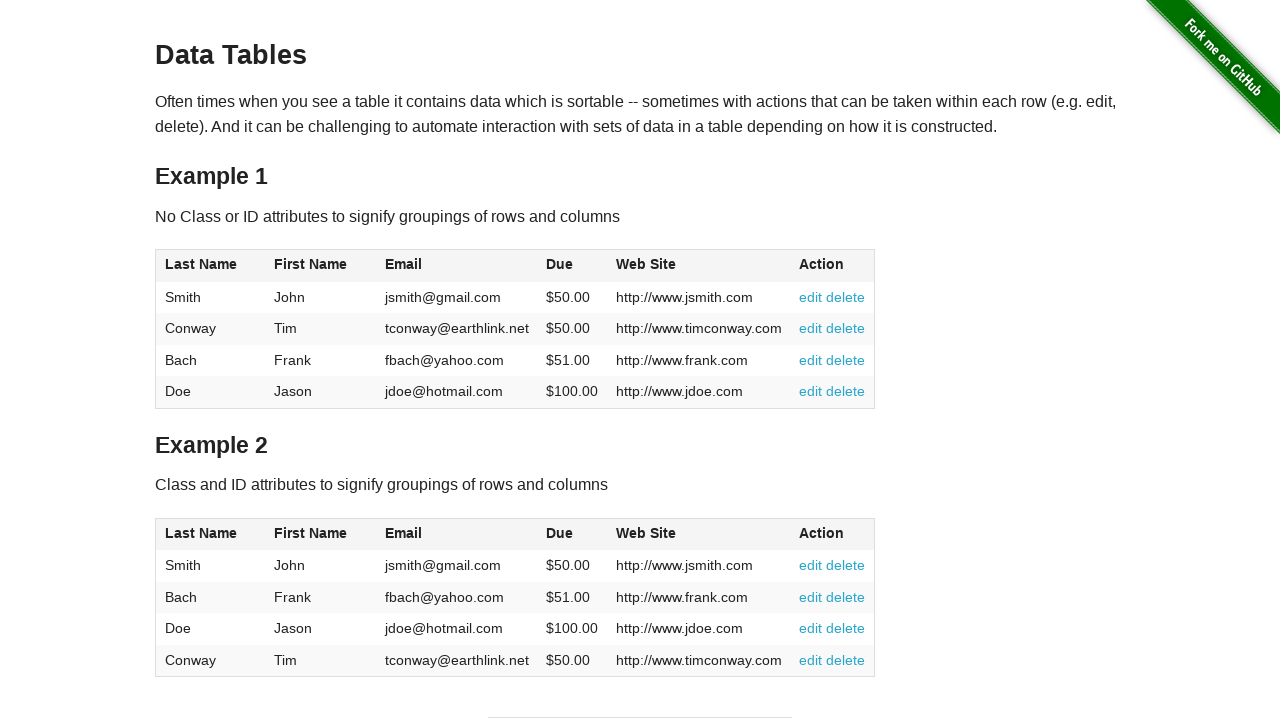

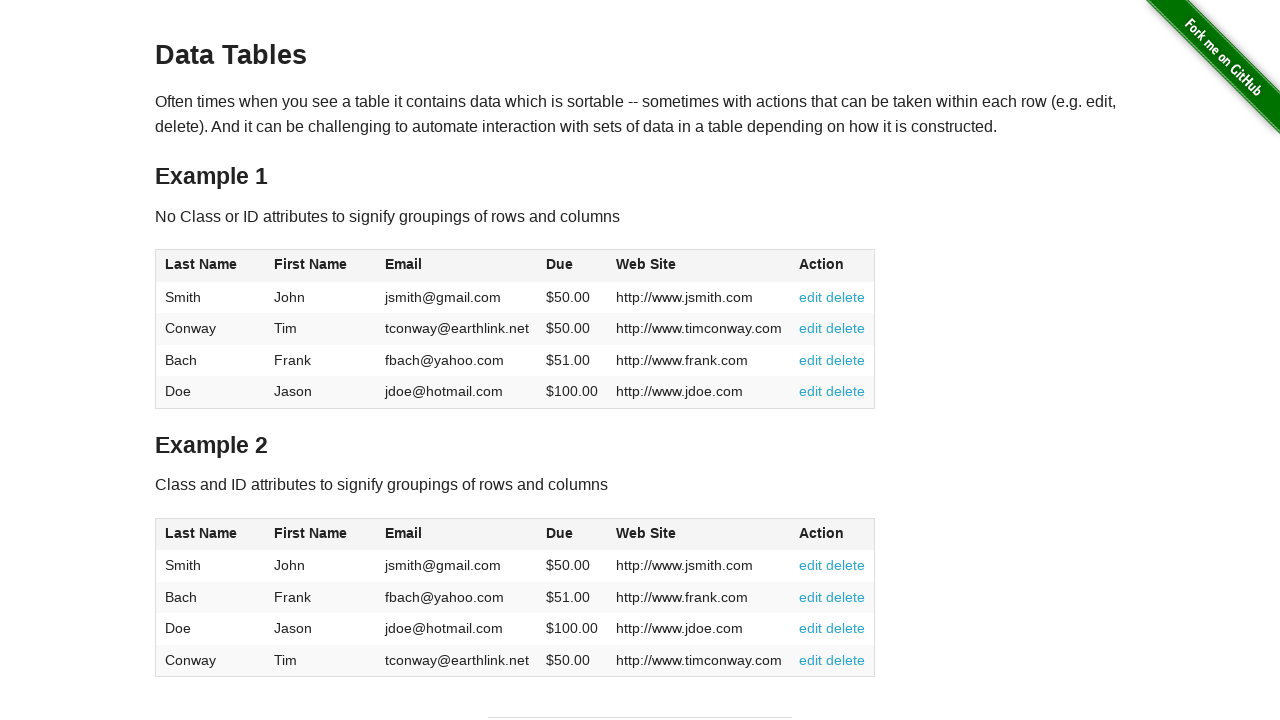